Tests the 7-character validation form with input "Heba12!" containing special character and verifies the validation message shows "Invalid Value"

Starting URL: https://testpages.eviltester.com/styled/apps/7charval/simple7charvalidation.html

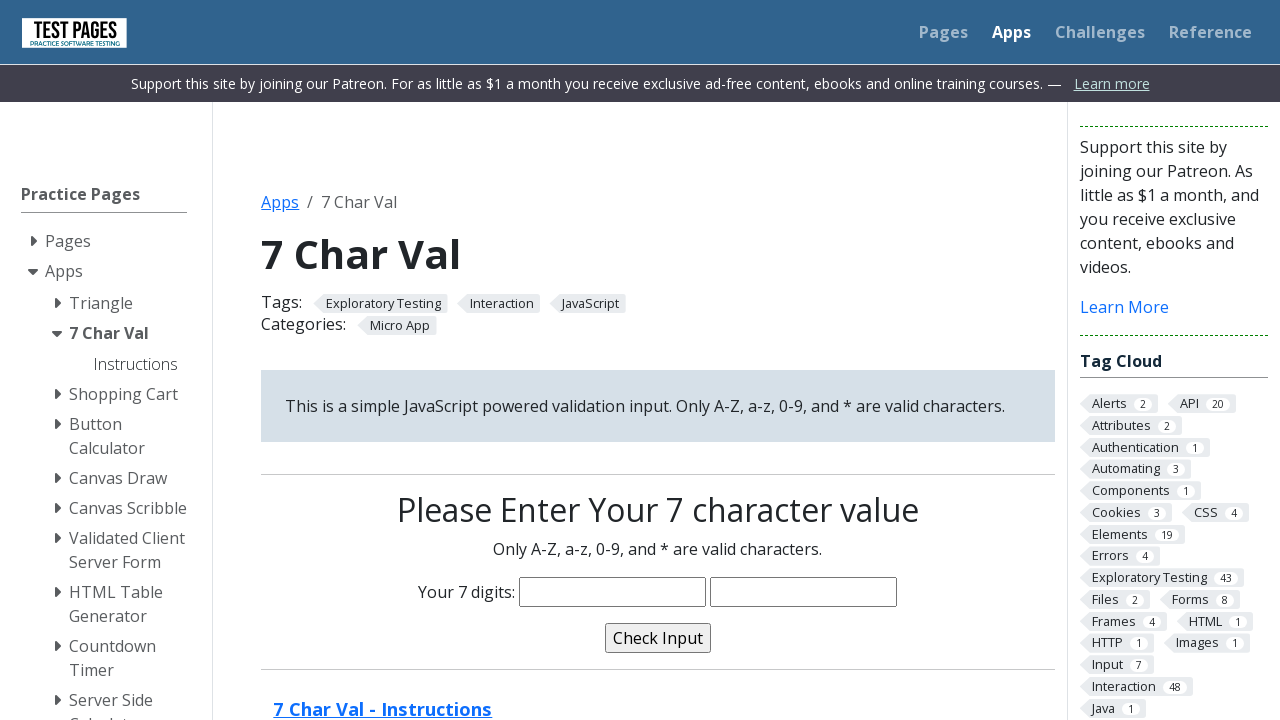

Filled input field with 'Heba12!' containing special character on input[name='characters']
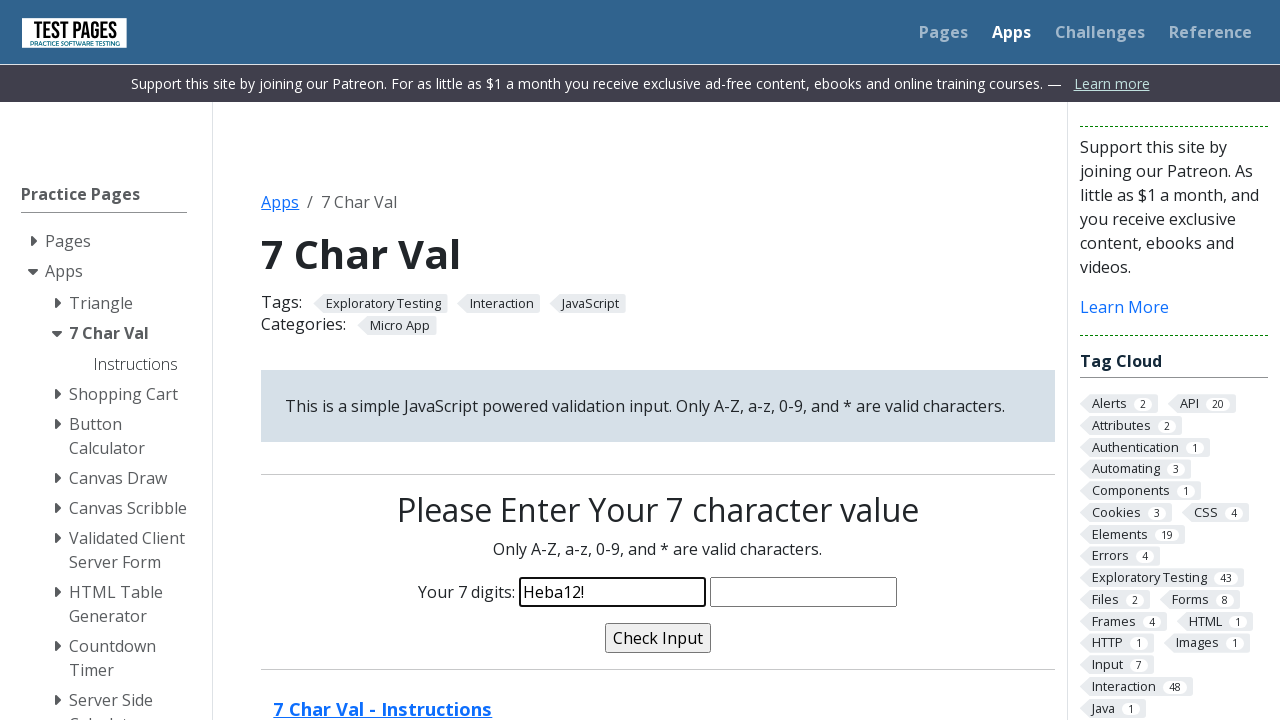

Clicked validate button at (658, 638) on input[name='validate']
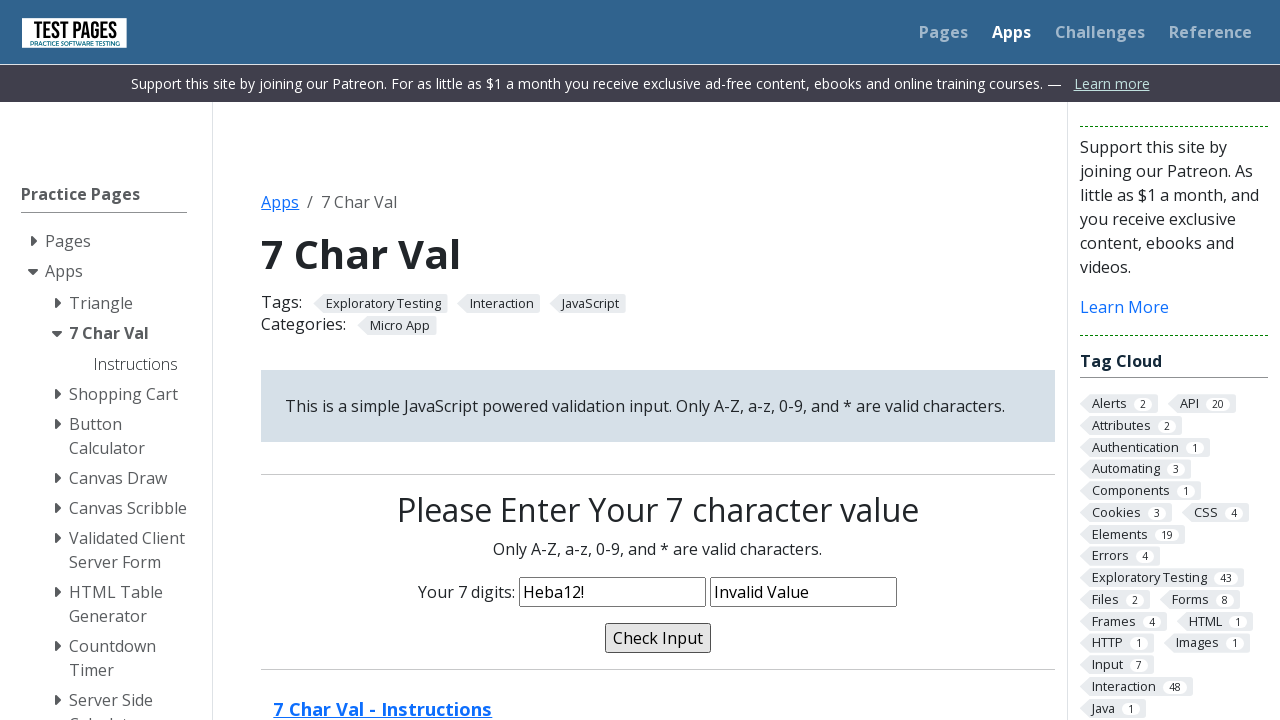

Validation message shows 'Invalid Value' as expected
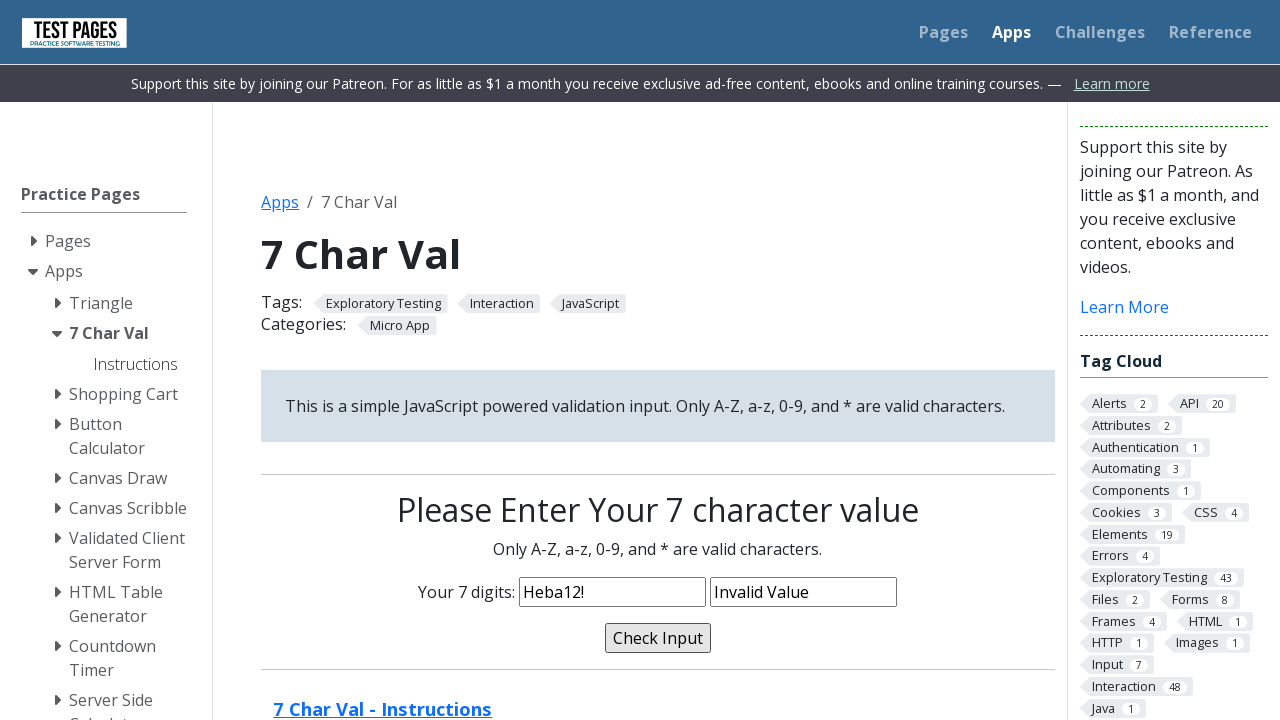

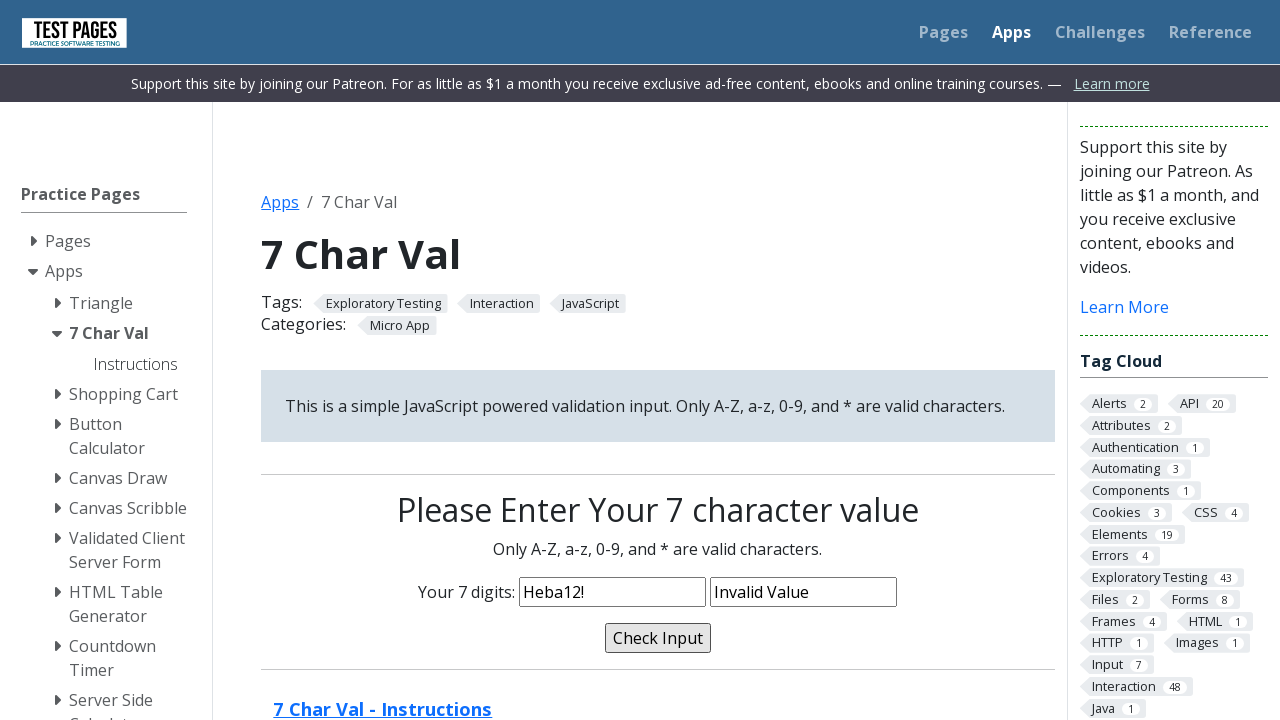